Tests accepting a simple alert popup that appears immediately when button is clicked

Starting URL: https://demoqa.com/alerts

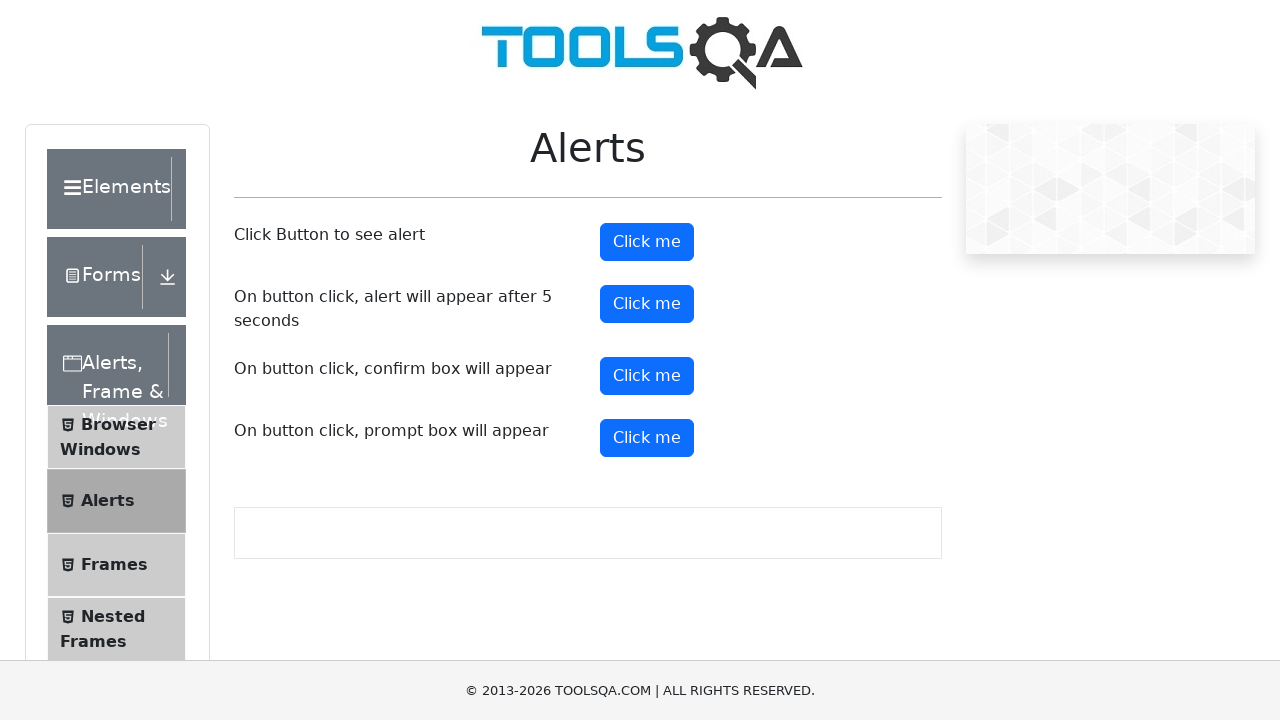

Clicked button to trigger simple alert at (647, 242) on button#alertButton
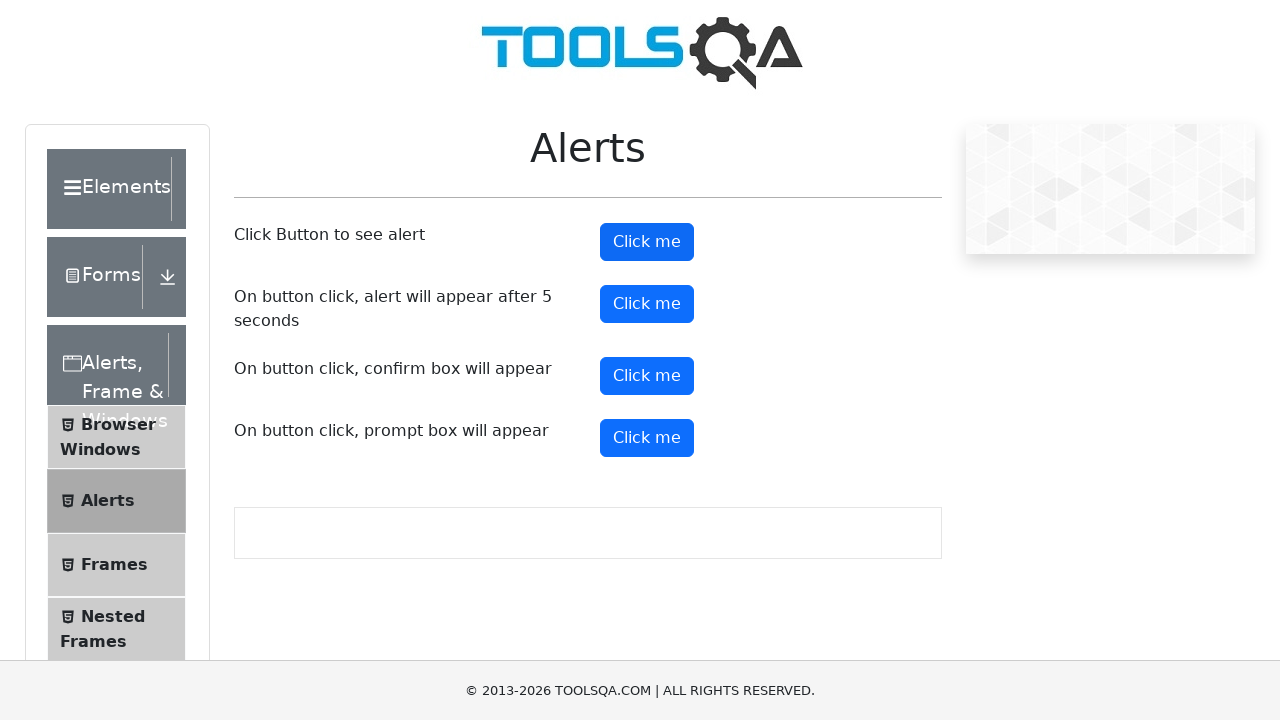

Accepted the alert popup
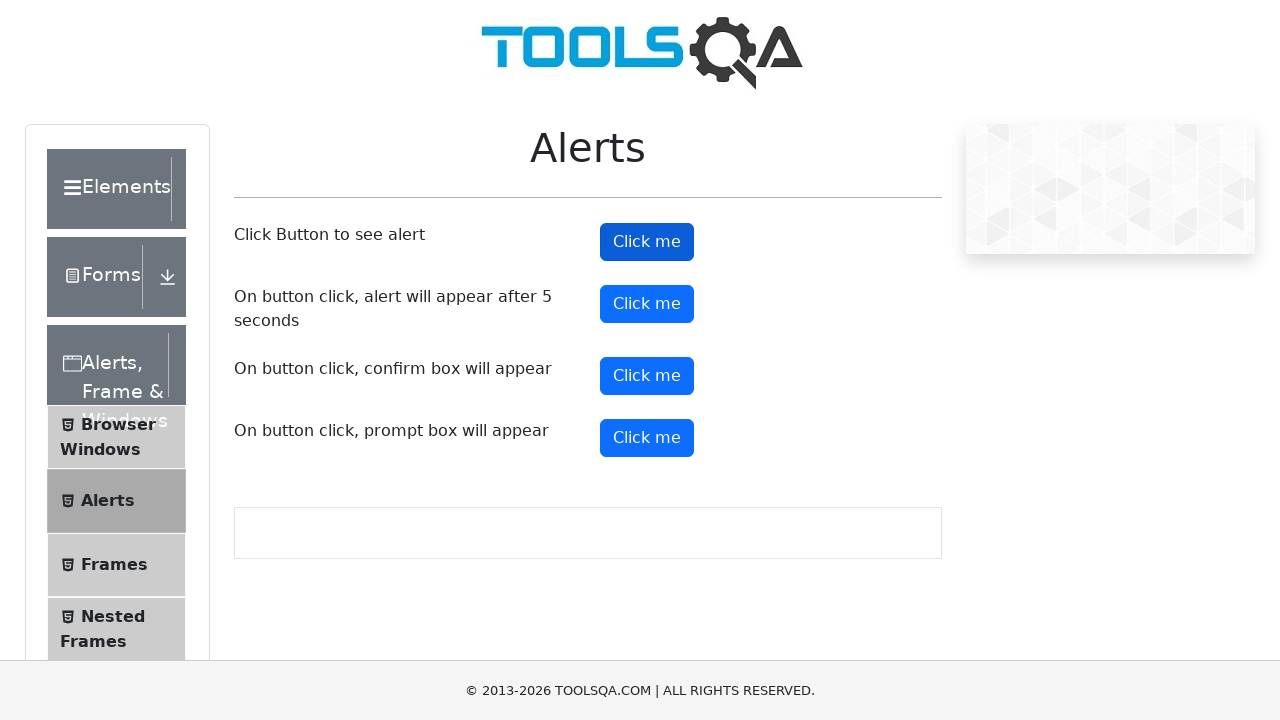

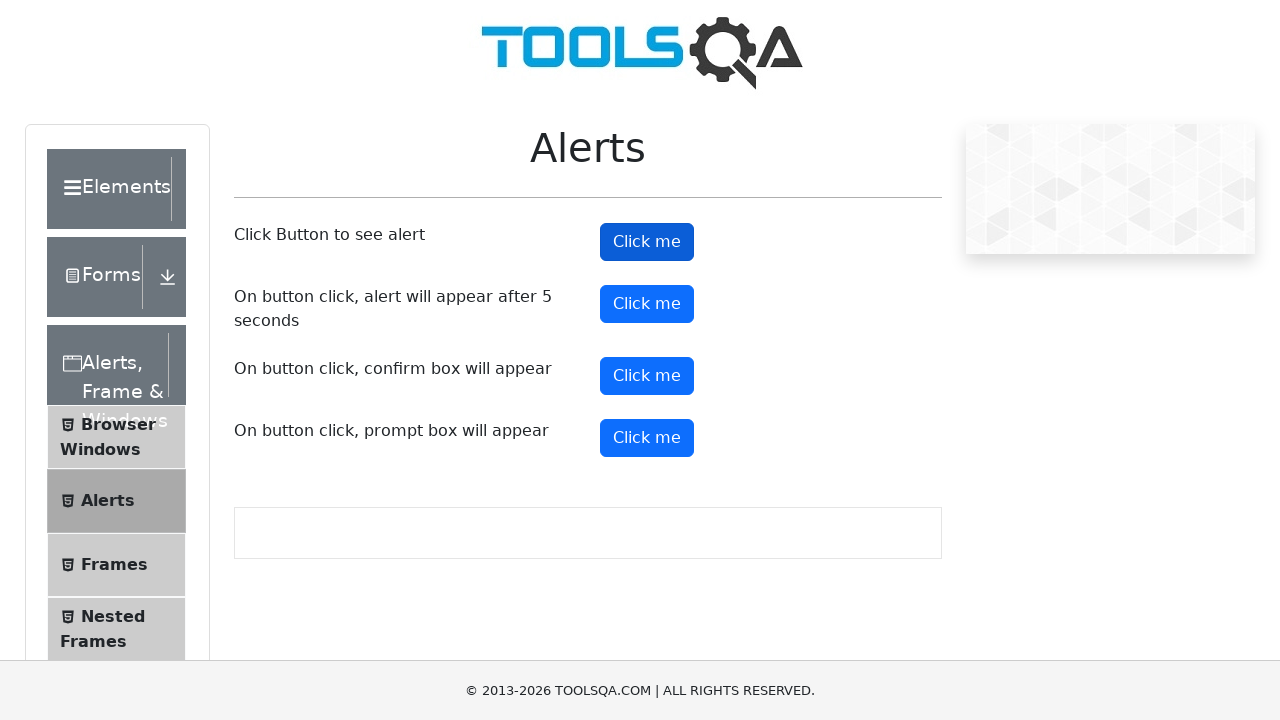